Tests dynamic dropdown selection for flight booking by selecting origin and destination cities

Starting URL: https://rahulshettyacademy.com/dropdownsPractise/

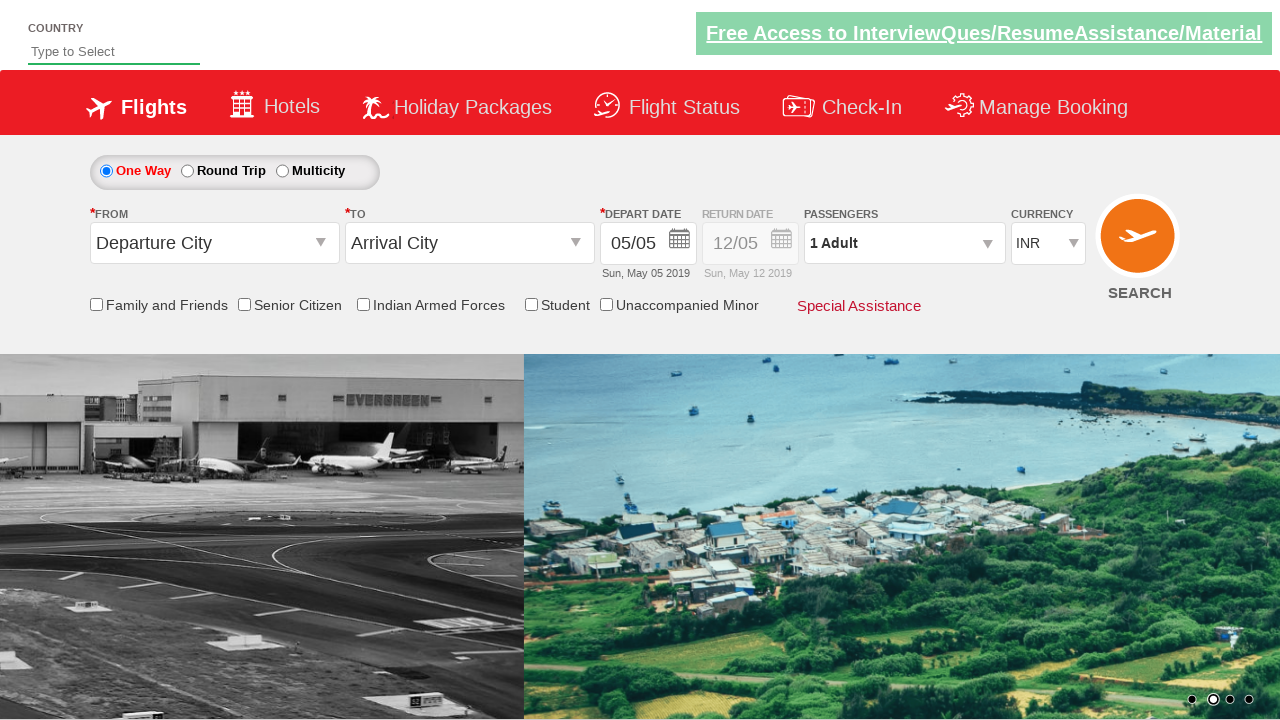

Clicked origin station dropdown at (214, 243) on #ctl00_mainContent_ddl_originStation1_CTXT
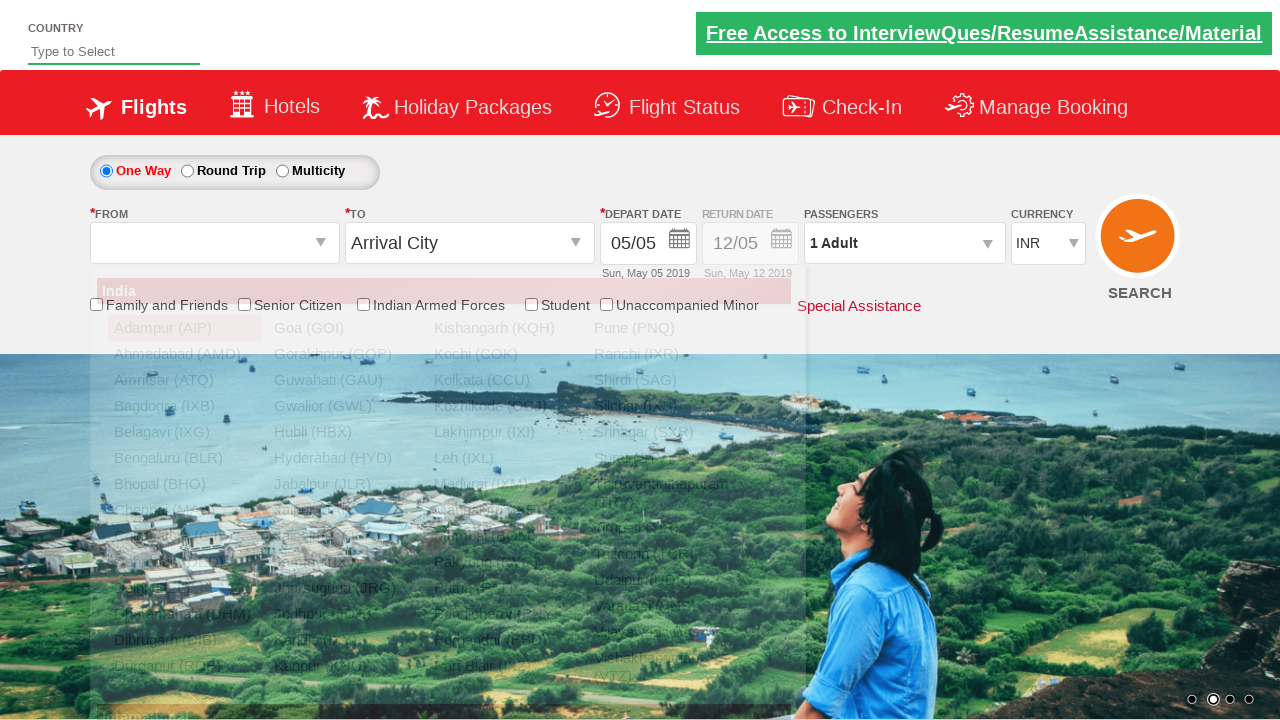

Selected Belgaum (IXG) as origin city at (184, 432) on a[value='IXG']
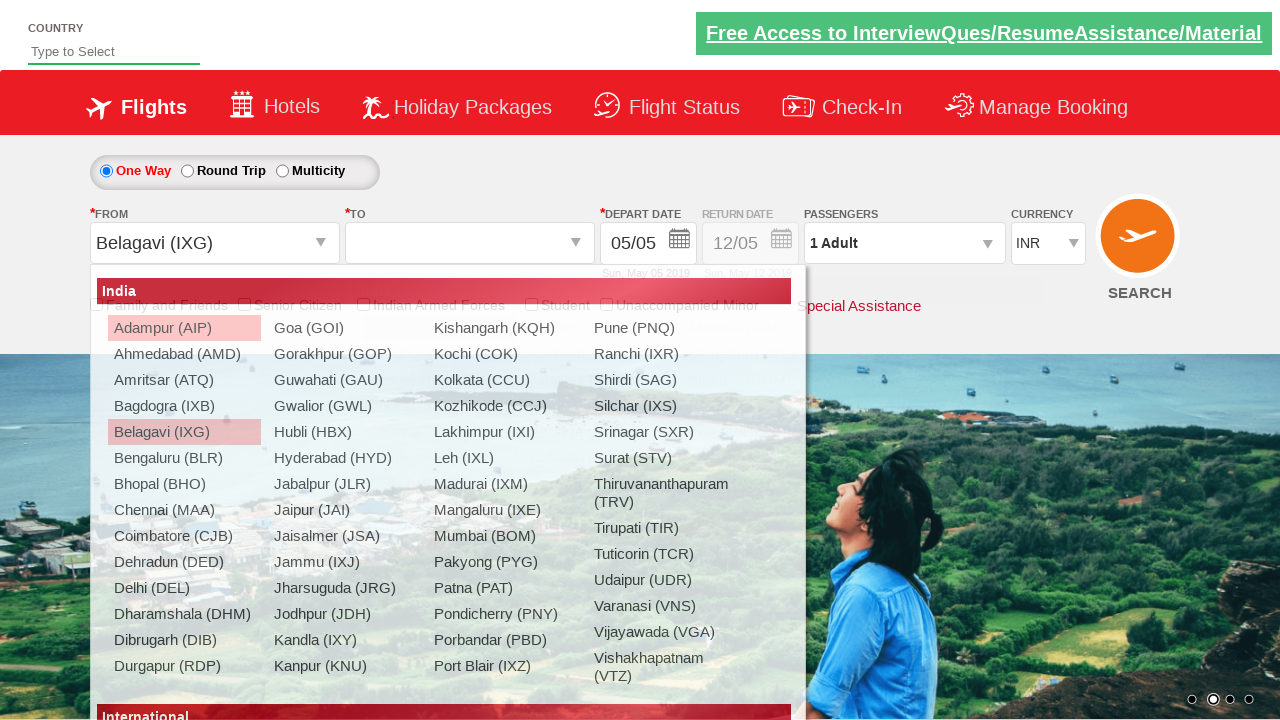

Waited for destination dropdown to update
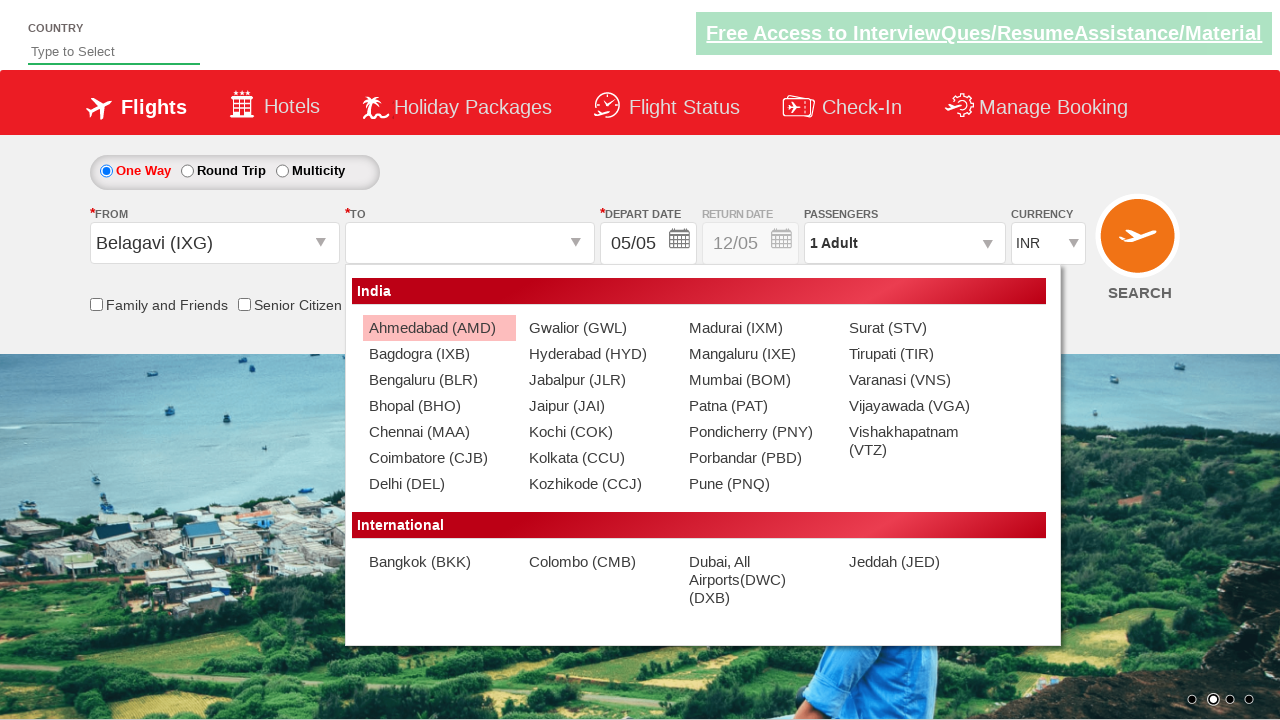

Selected Delhi (DEL) as destination city at (439, 484) on (//a[@value='DEL'])[2]
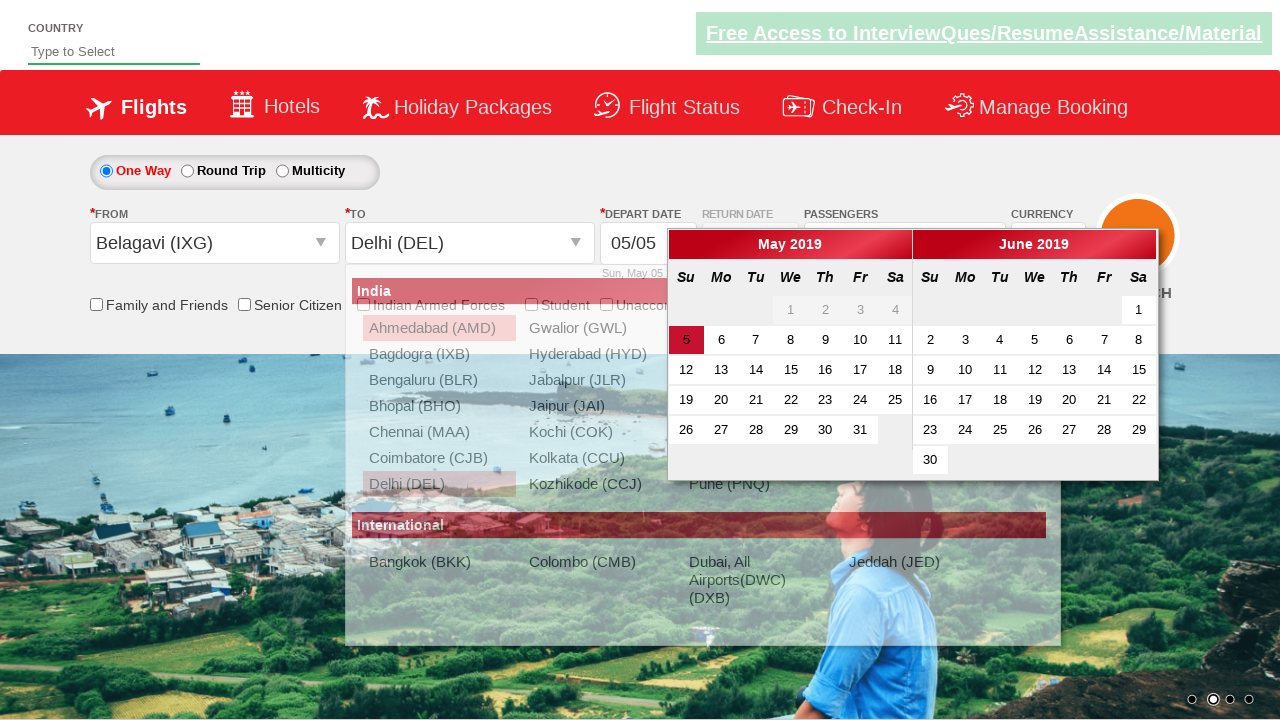

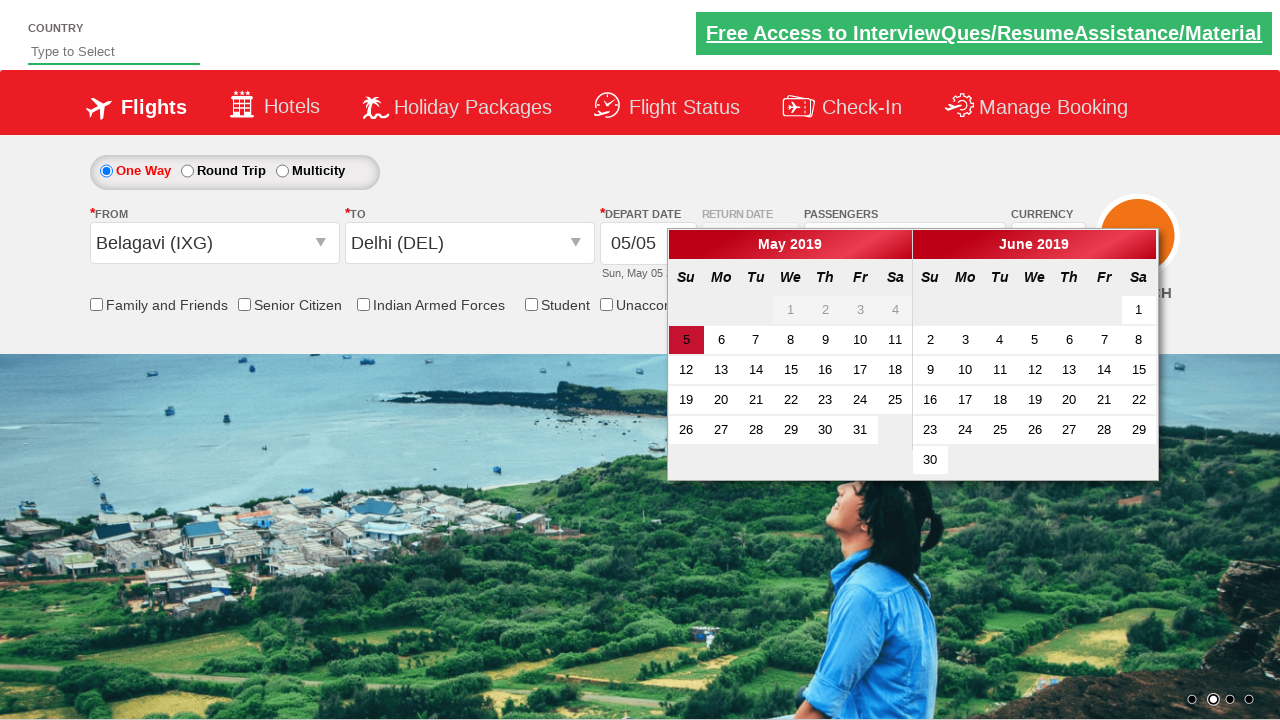